Tests A/B test opt-out functionality by visiting the page, verifying it's in an A/B test group, adding an opt-out cookie, refreshing, and confirming the page now shows "No A/B Test"

Starting URL: http://the-internet.herokuapp.com/abtest

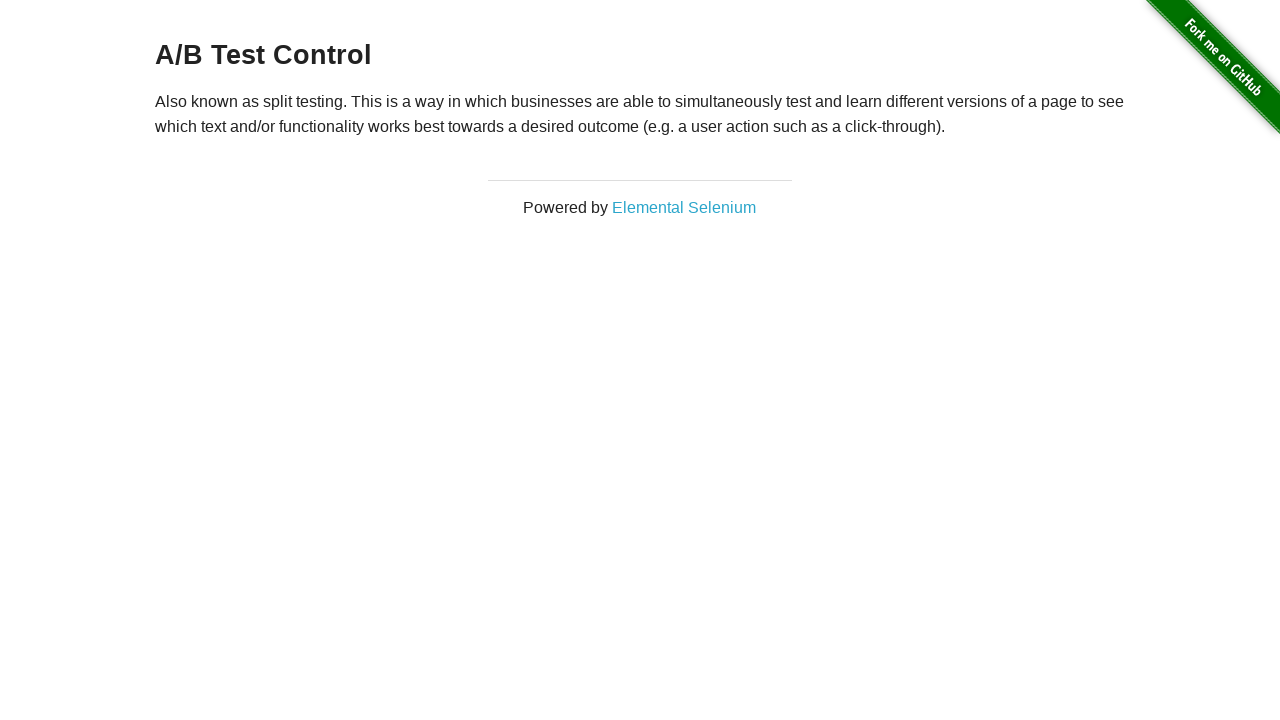

Located h3 heading element
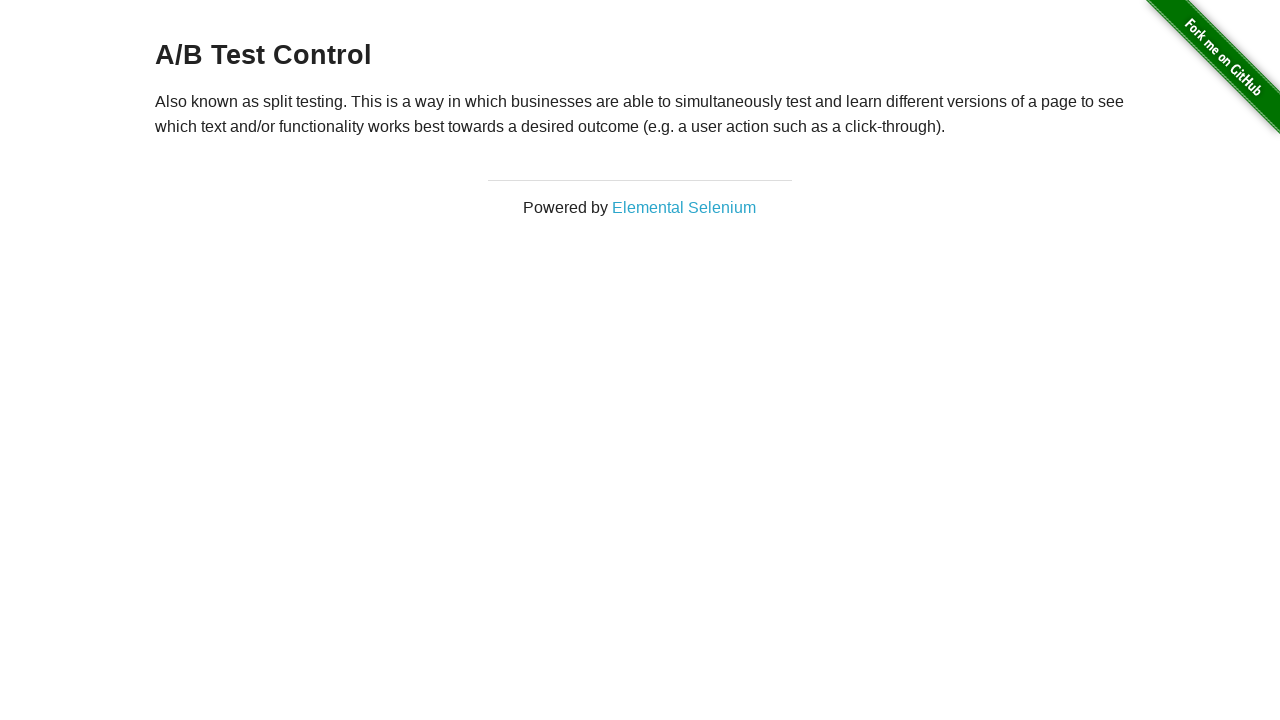

Retrieved heading text content
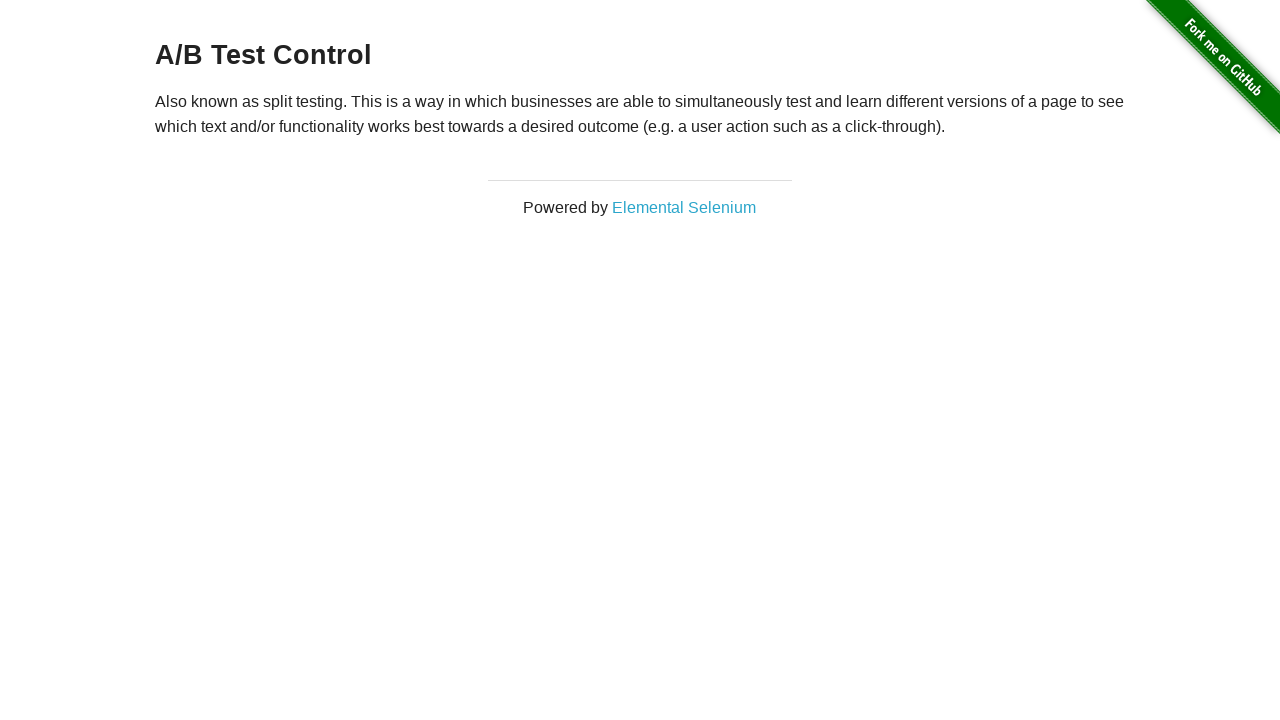

Verified heading starts with 'A/B Test'
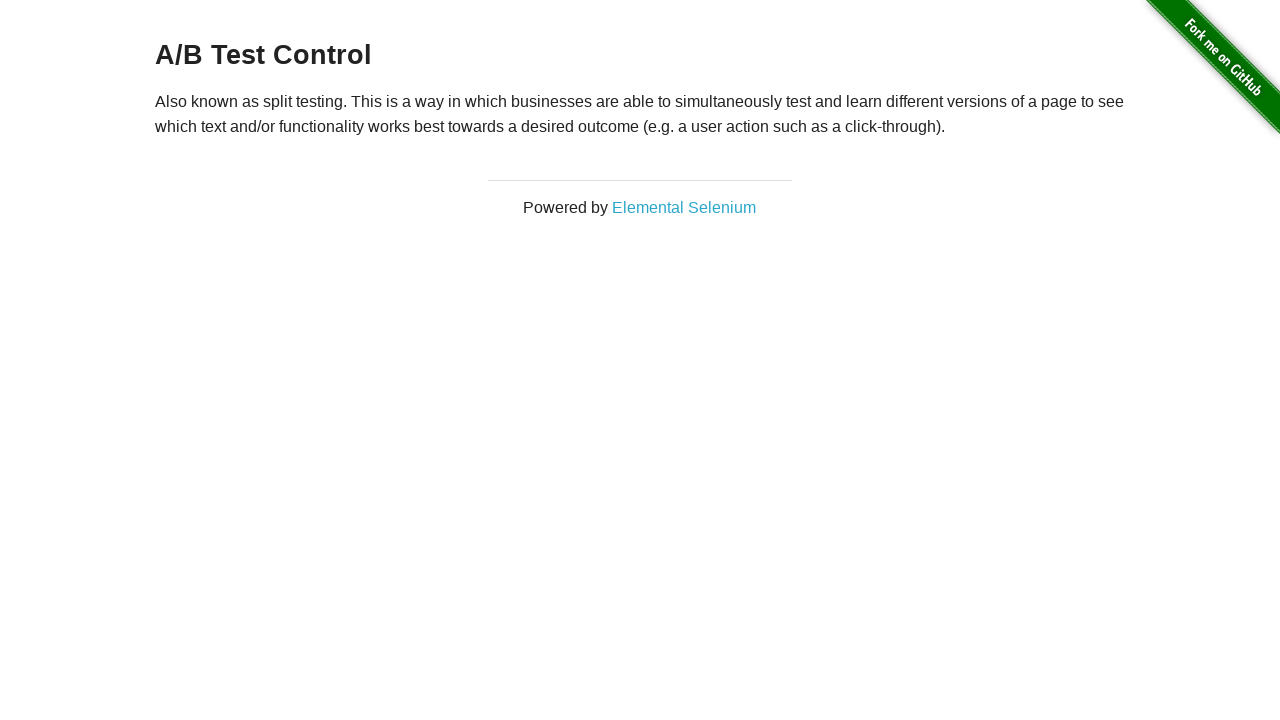

Added optimizelyOptOut cookie with value 'true'
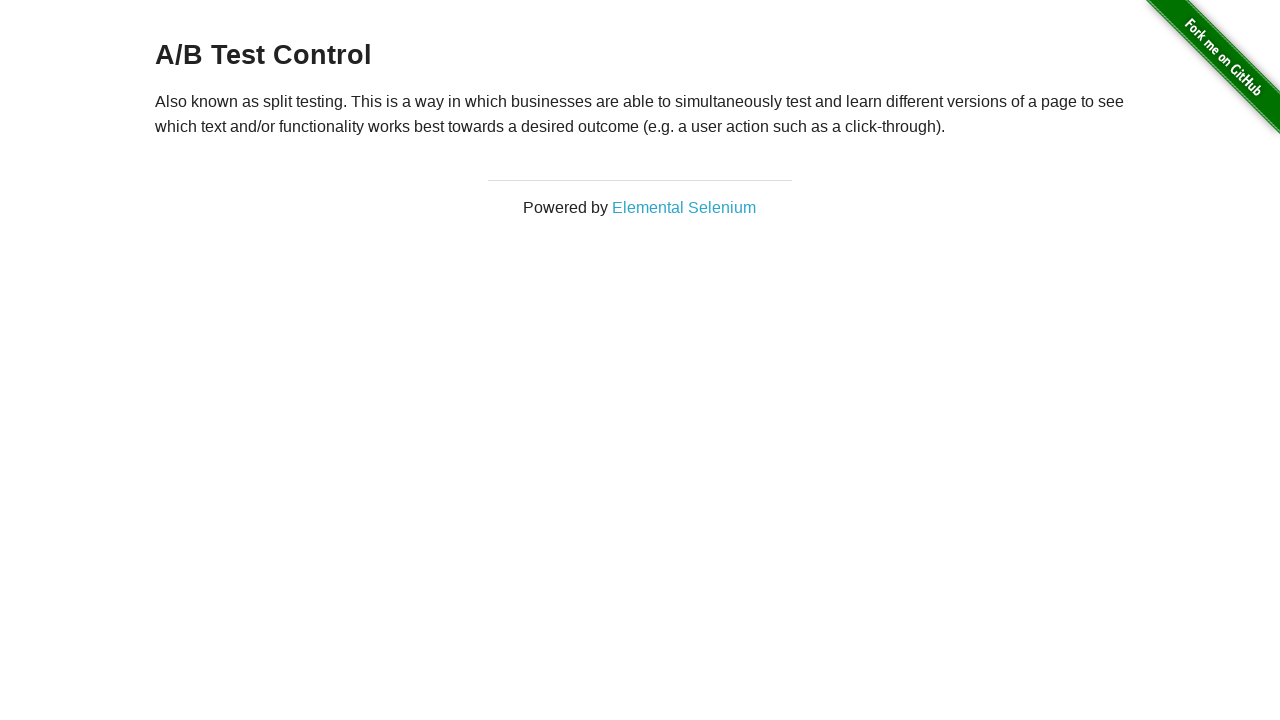

Reloaded the page to apply opt-out cookie
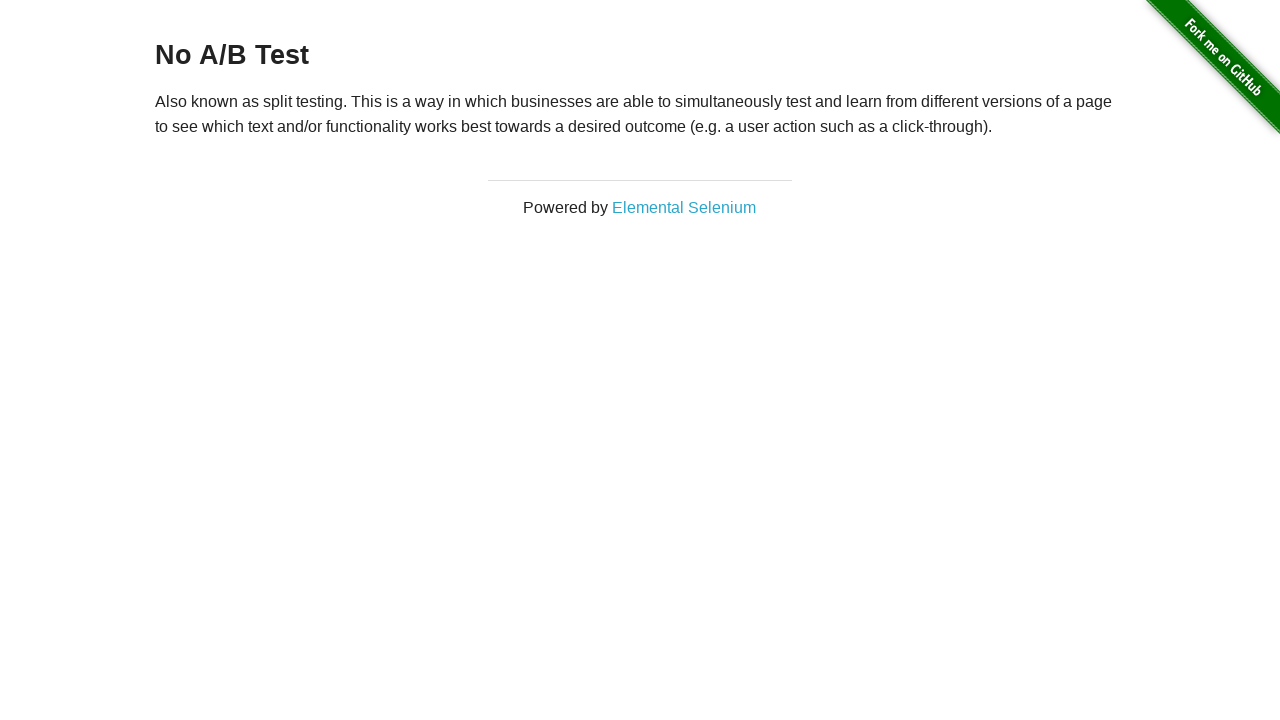

Retrieved heading text content after page reload
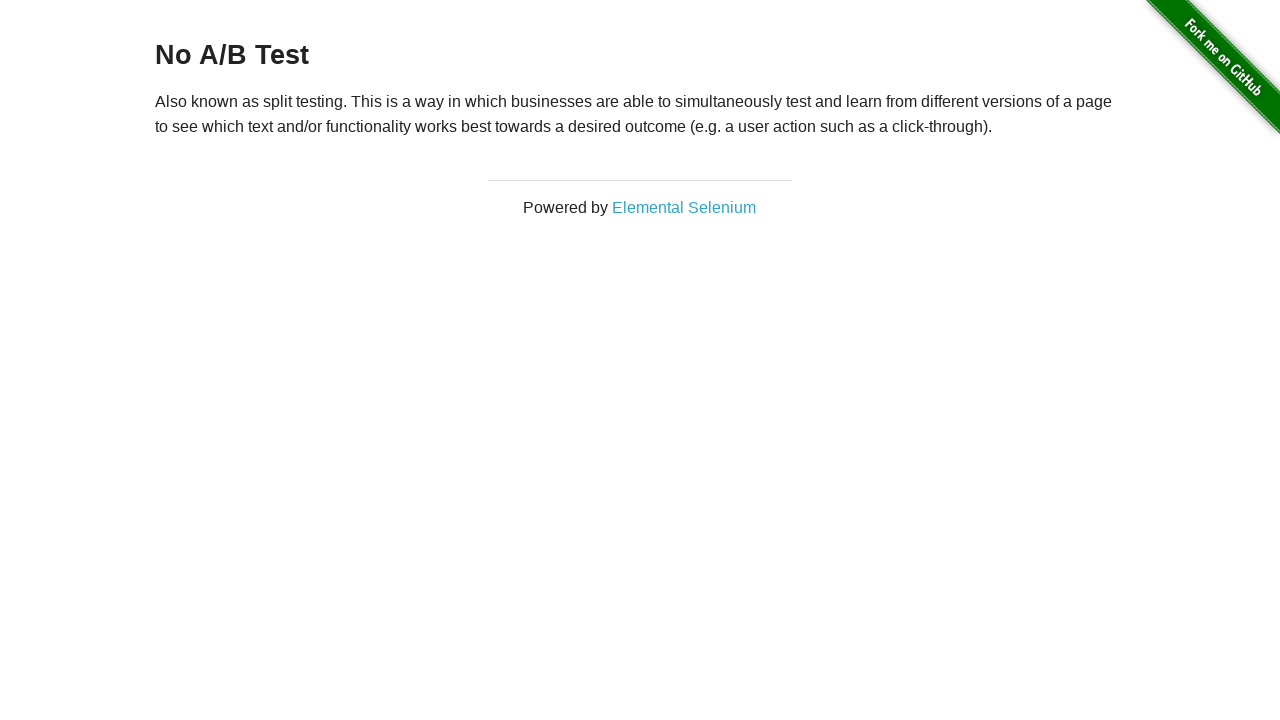

Verified heading starts with 'No A/B Test' confirming opt-out was successful
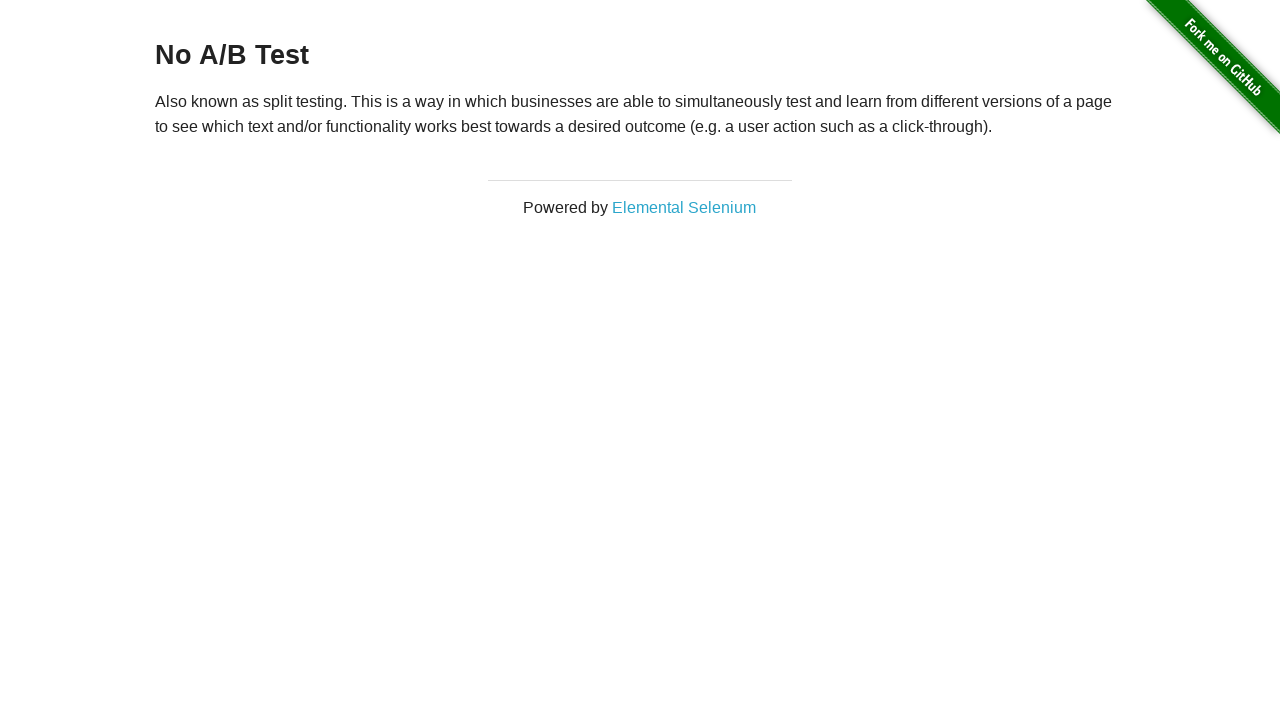

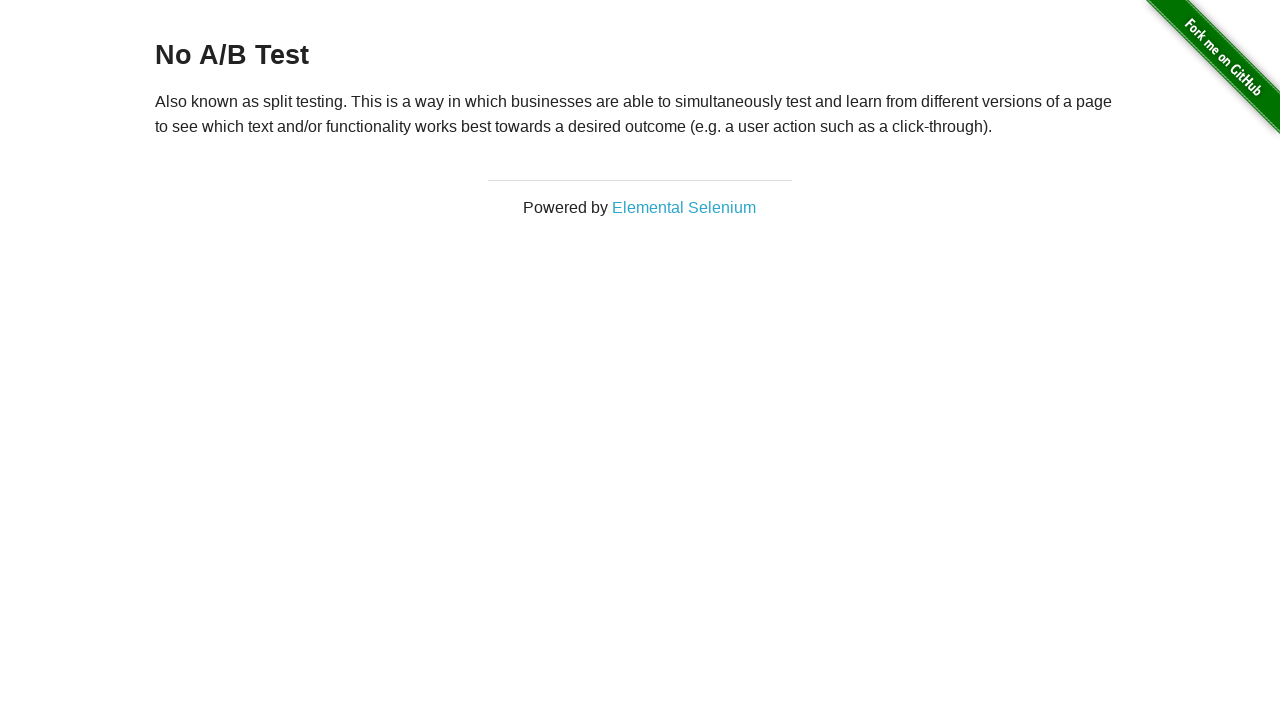